Tests checkbox functionality by locating two checkboxes and clicking them based on their selected state - selecting checkbox1 if not selected, then toggling checkbox2

Starting URL: https://the-internet.herokuapp.com/checkboxes

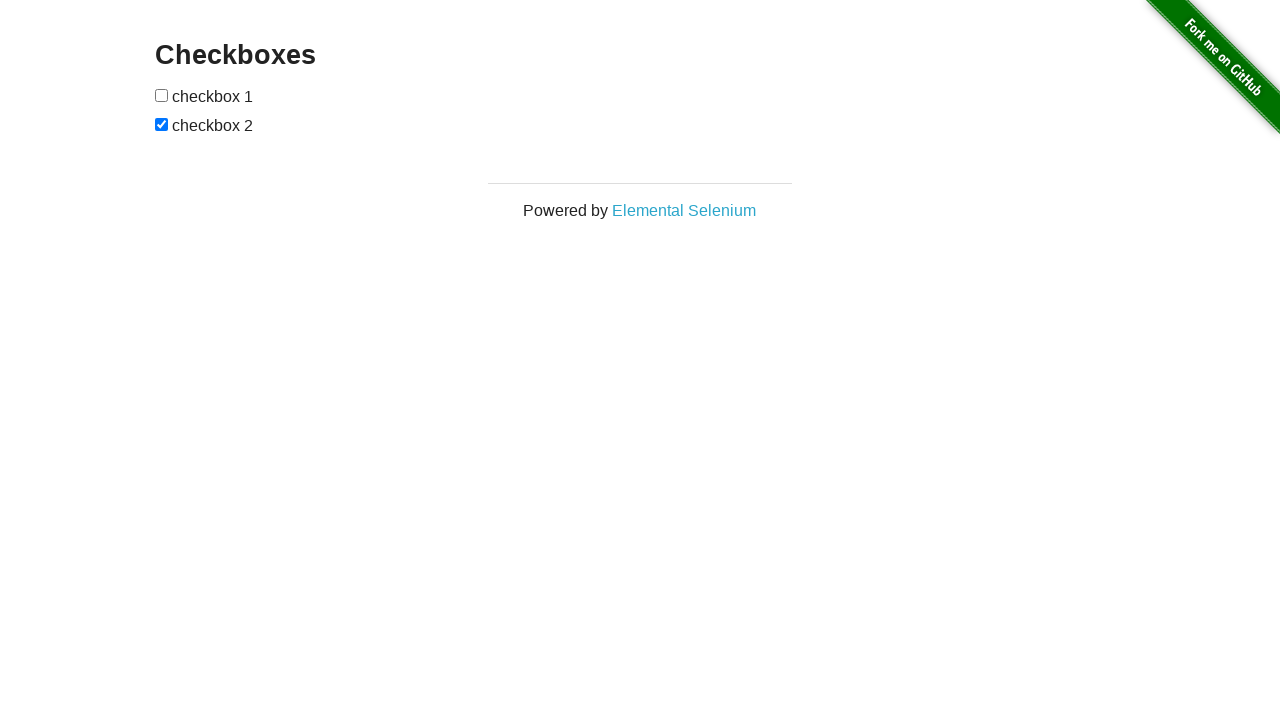

Located first checkbox element
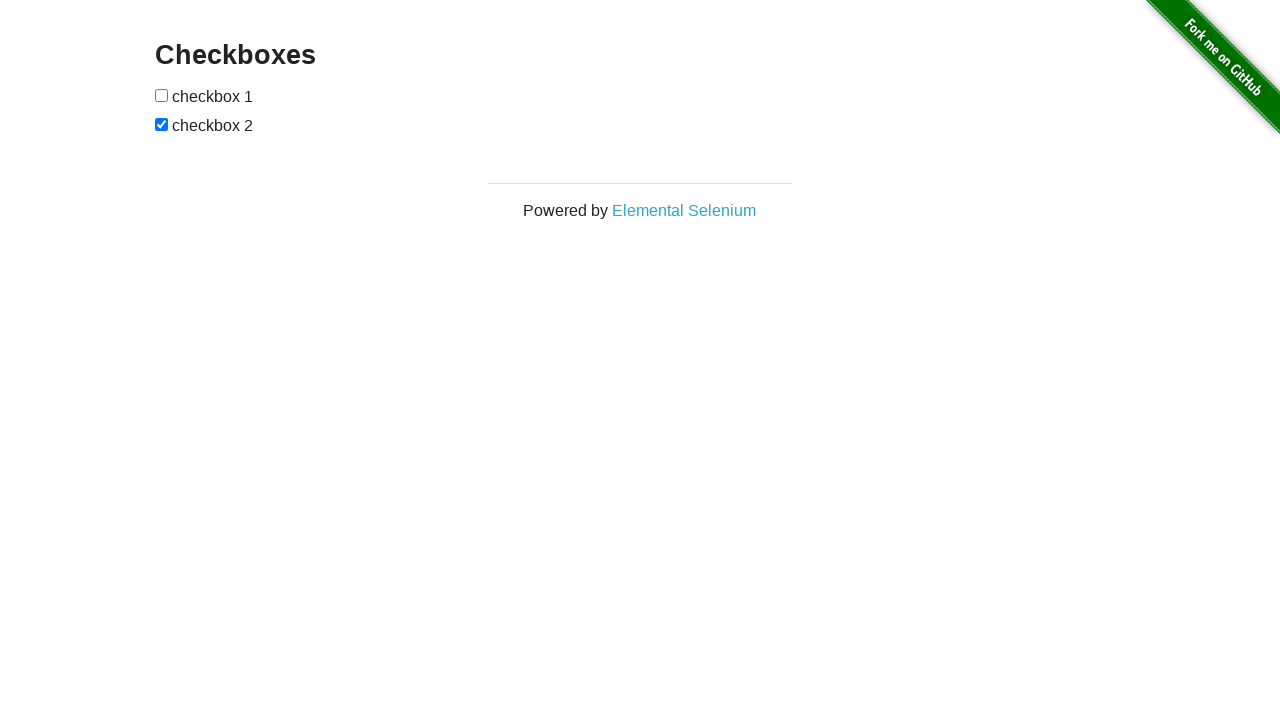

Located second checkbox element
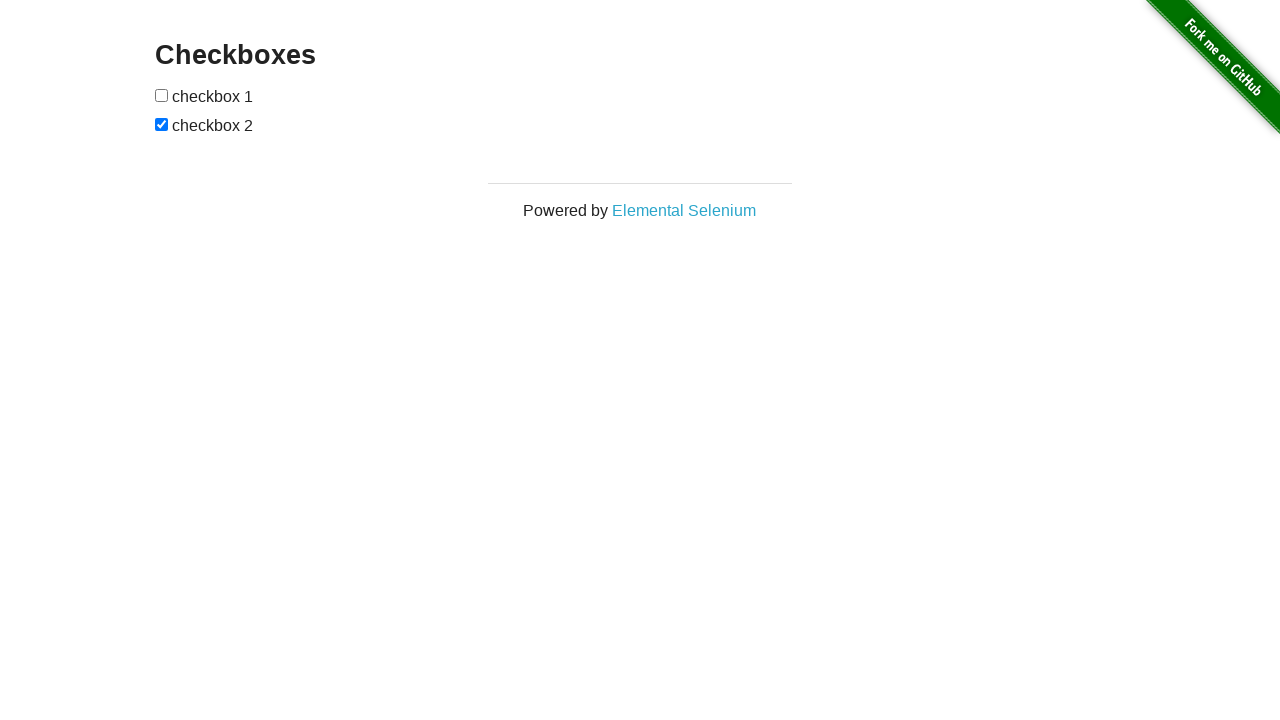

Checkboxes are now visible on the page
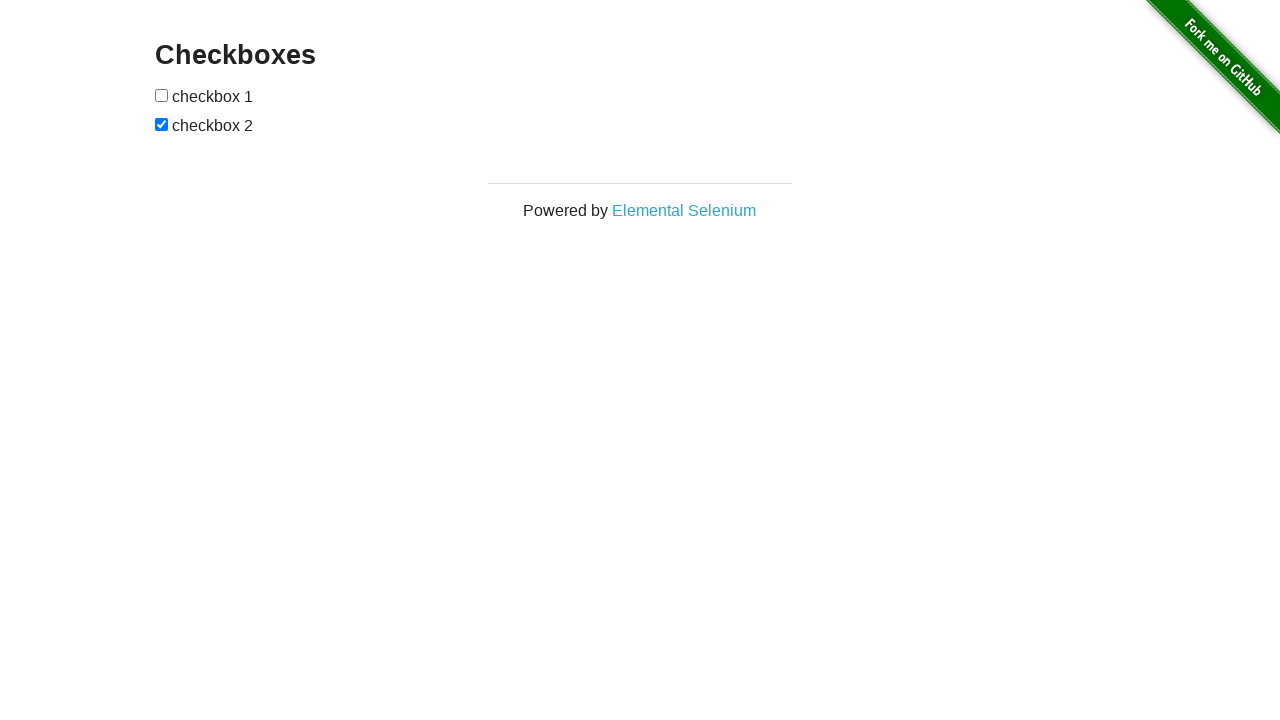

Checkbox1 was not selected, clicked to select it at (162, 95) on (//*[@type='checkbox'])[1]
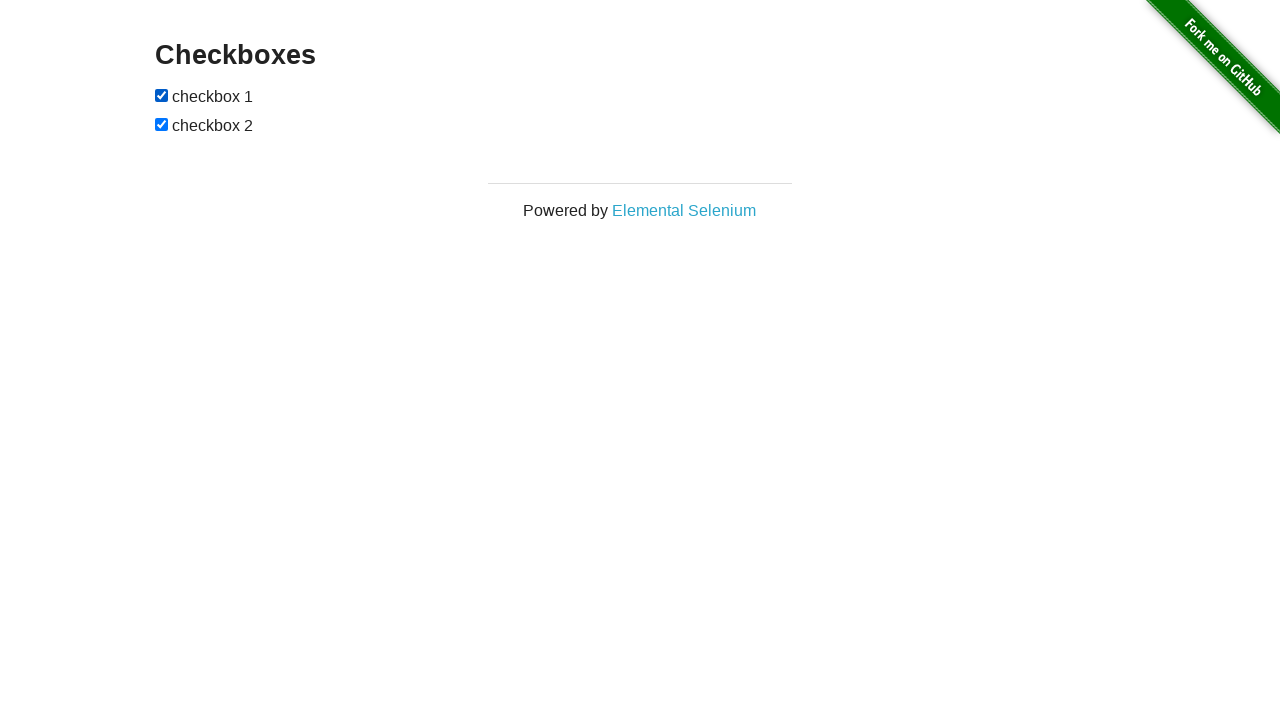

Checkbox2 was already selected, no action needed
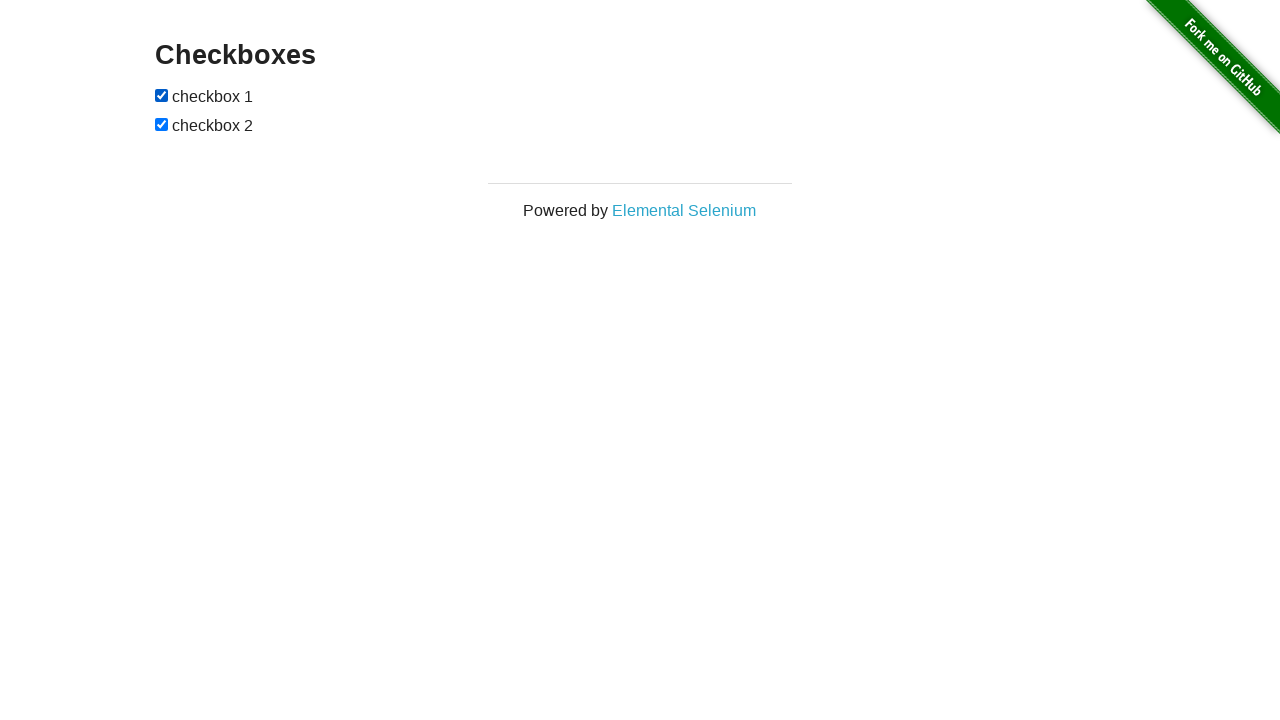

Checkbox2 was selected, clicked to deselect it at (162, 124) on (//*[@type='checkbox'])[2]
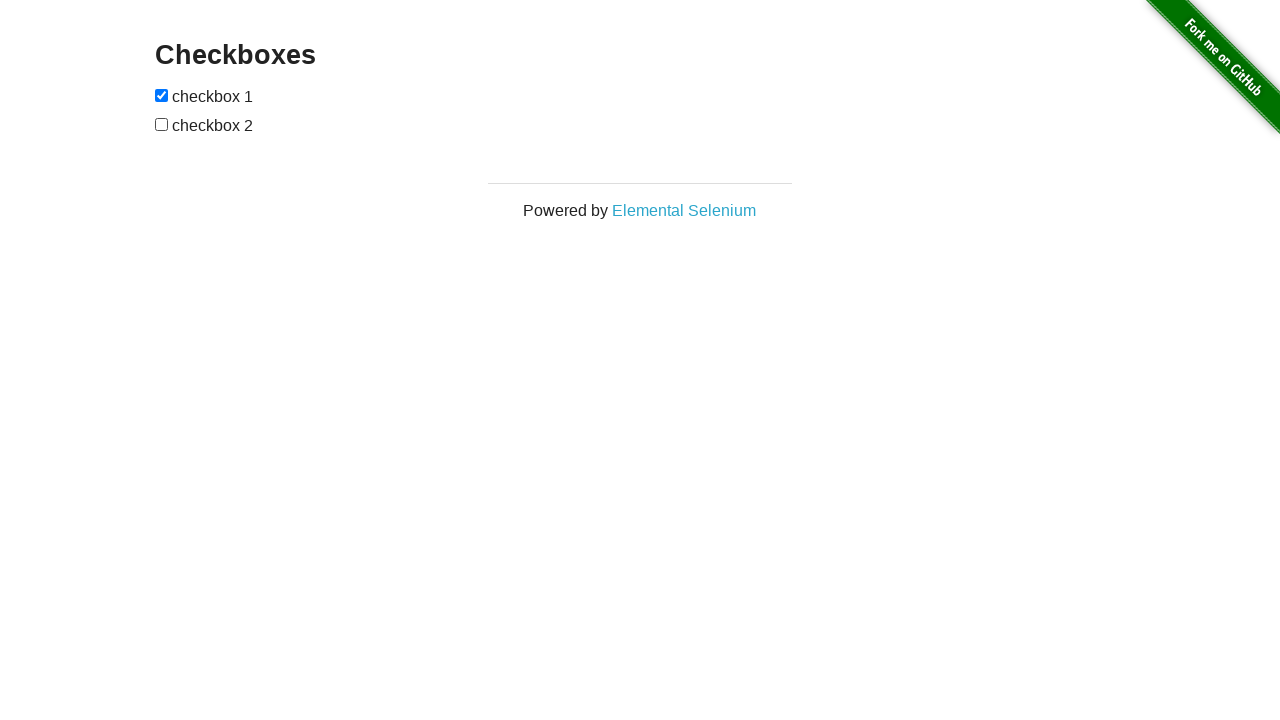

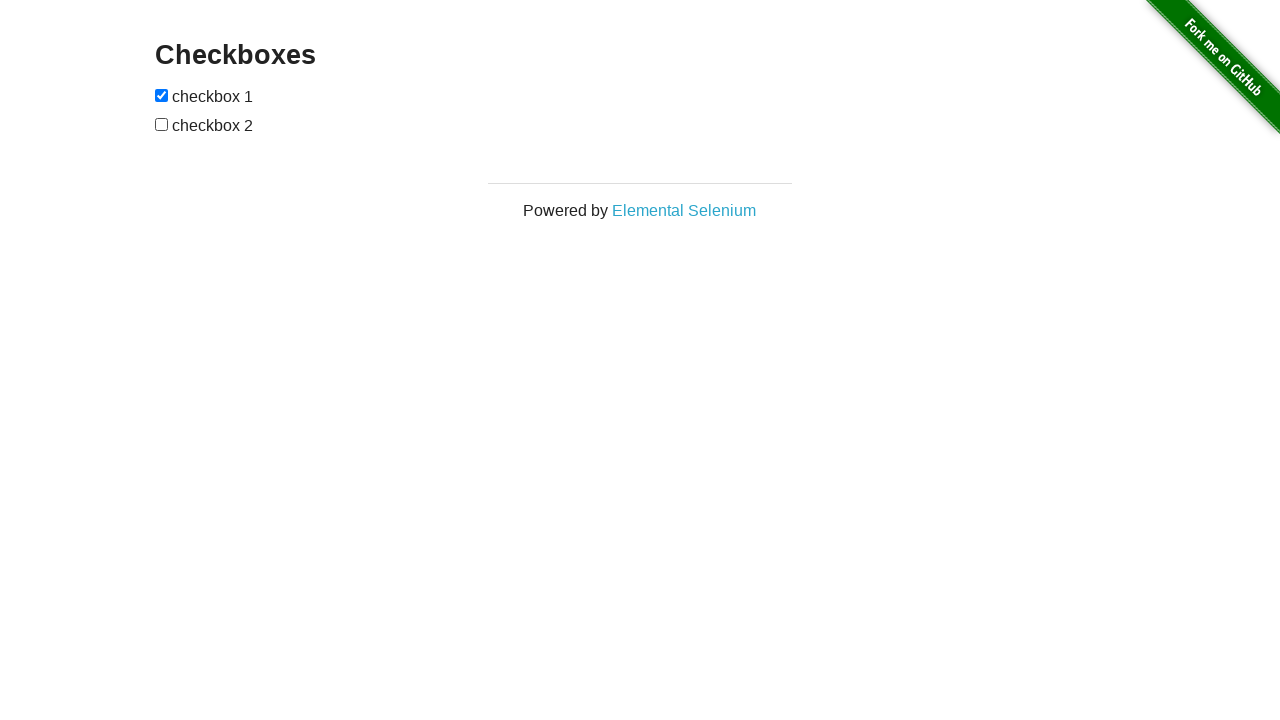